Tests tooltip functionality on the jQuery UI demo page by switching to the demo iframe and accessing the tooltip element's title attribute

Starting URL: https://jqueryui.com/tooltip/

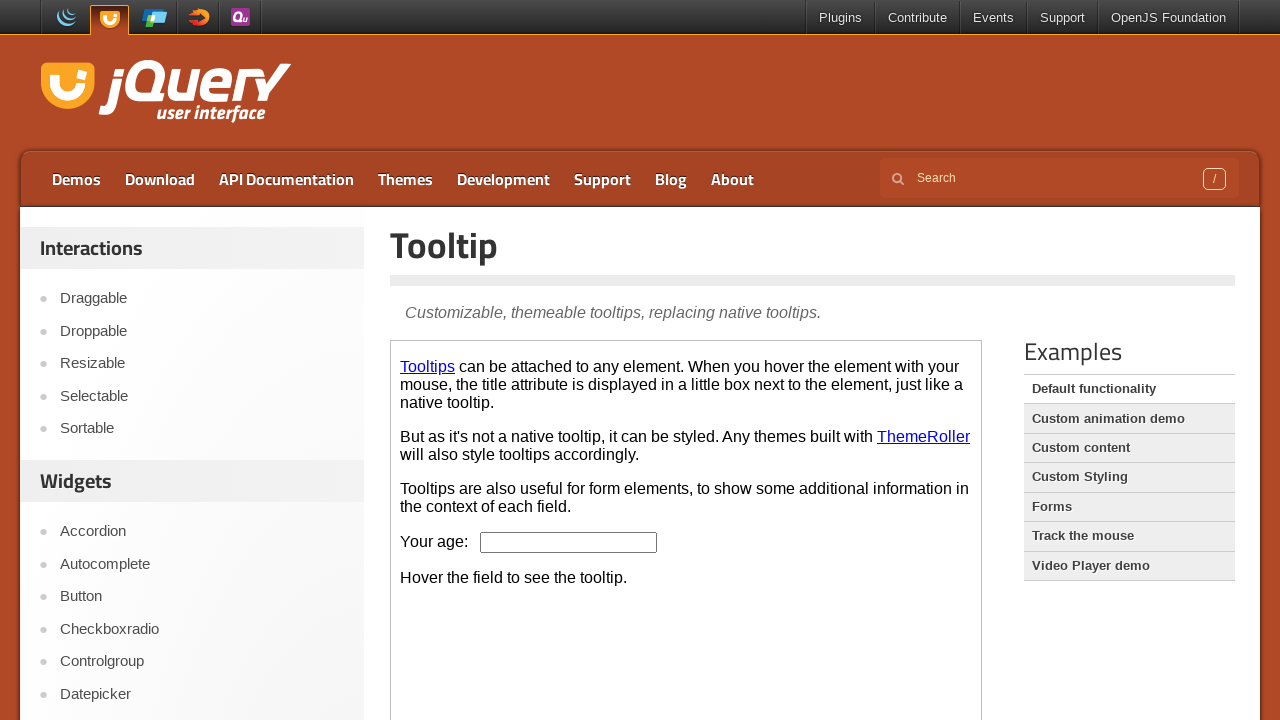

Located the first iframe on the jQuery UI tooltip demo page
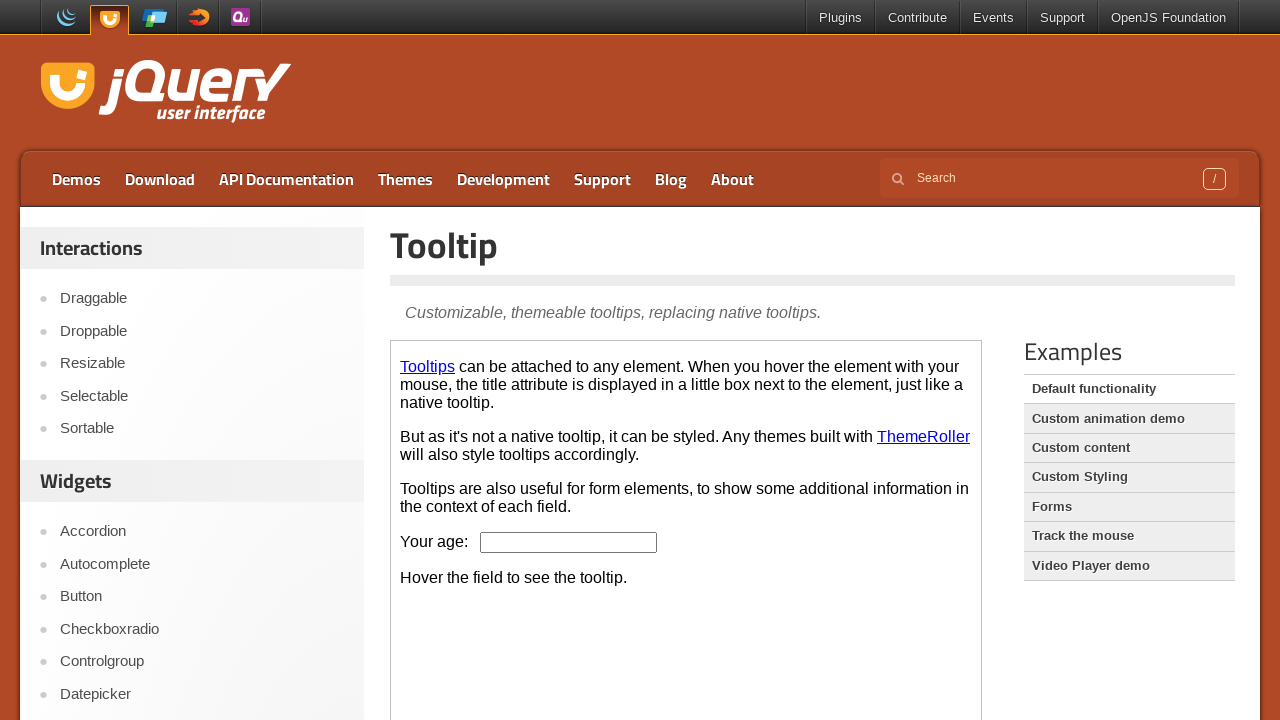

Located the age input field within the iframe
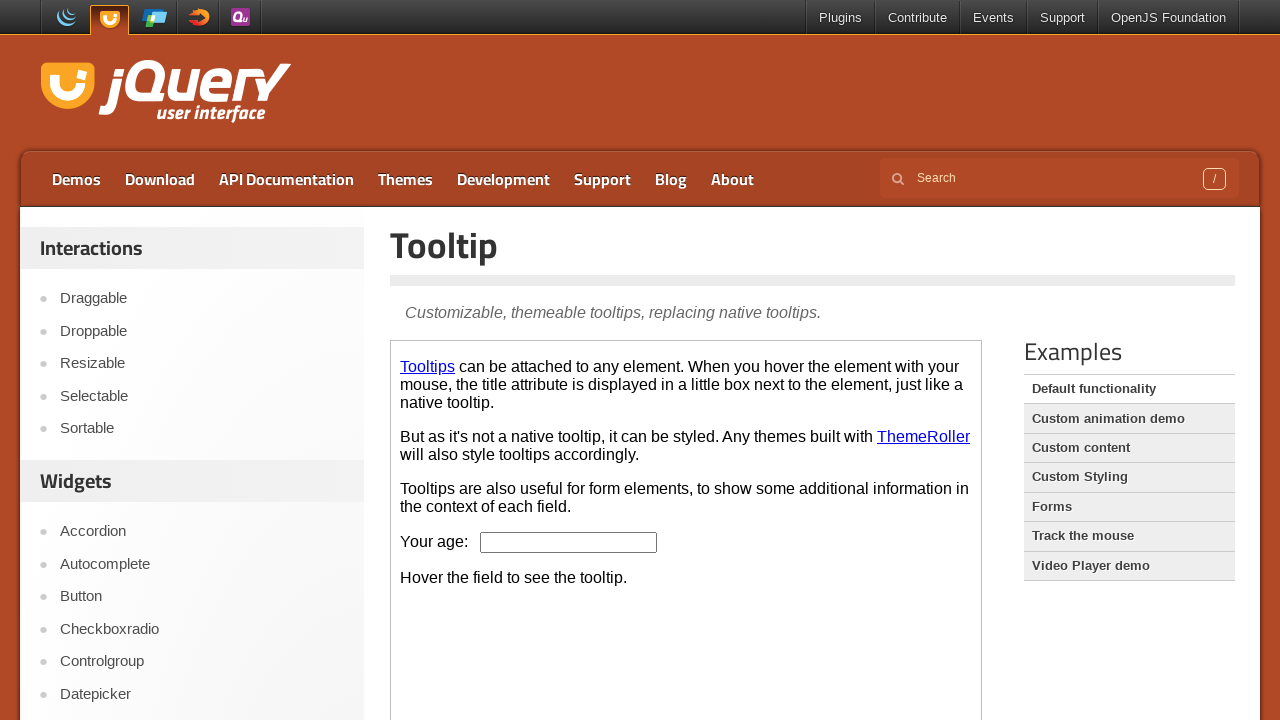

Age input field became visible
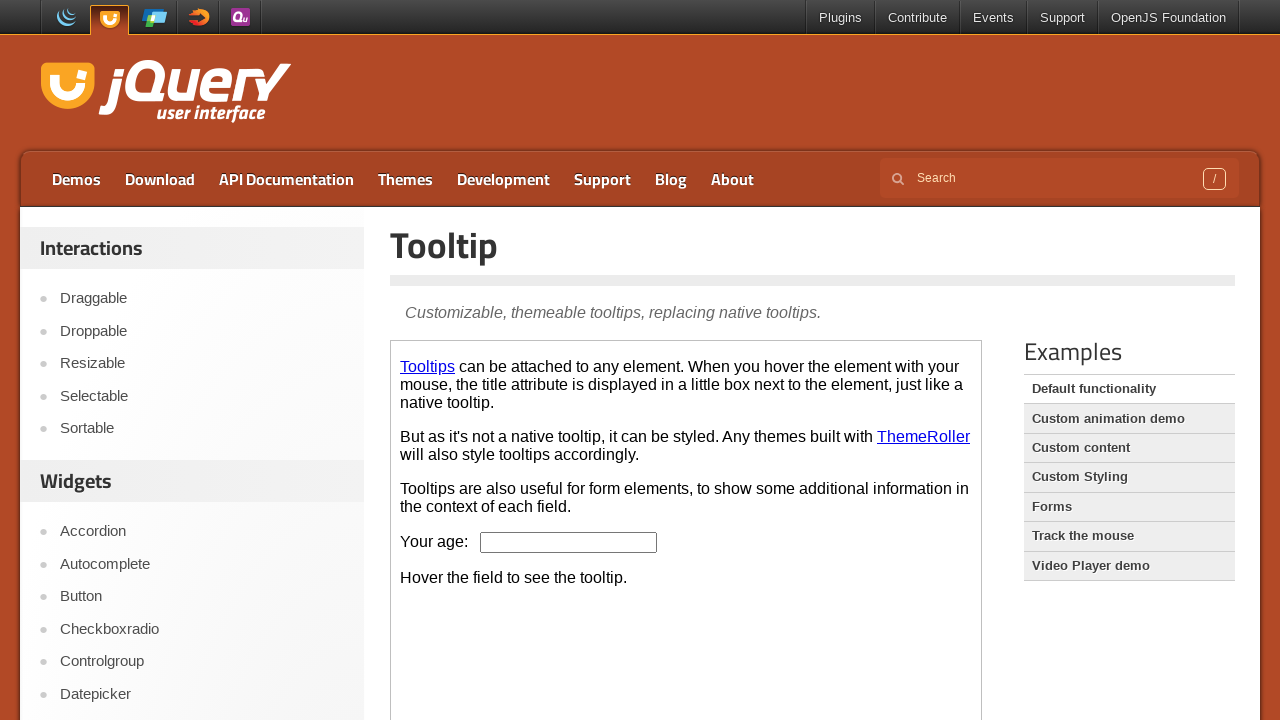

Hovered over the age input field to trigger tooltip at (569, 542) on iframe >> nth=0 >> internal:control=enter-frame >> #age
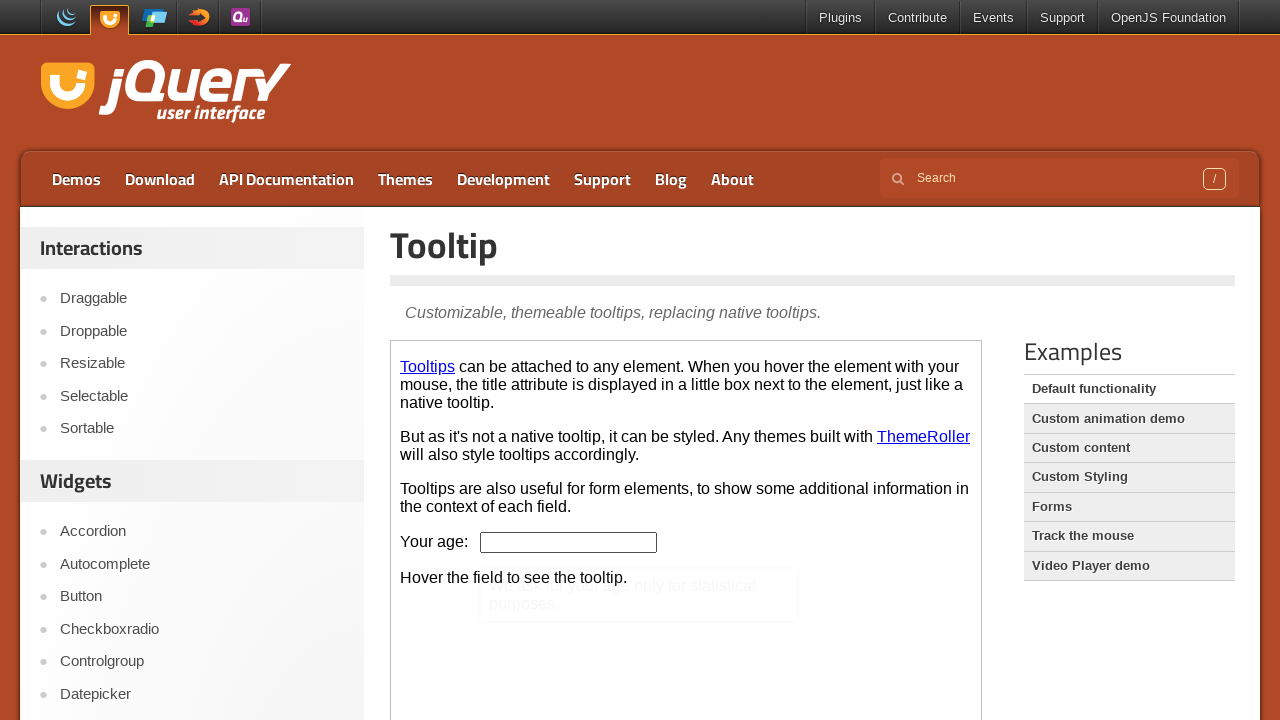

Retrieved tooltip text from title attribute: ''
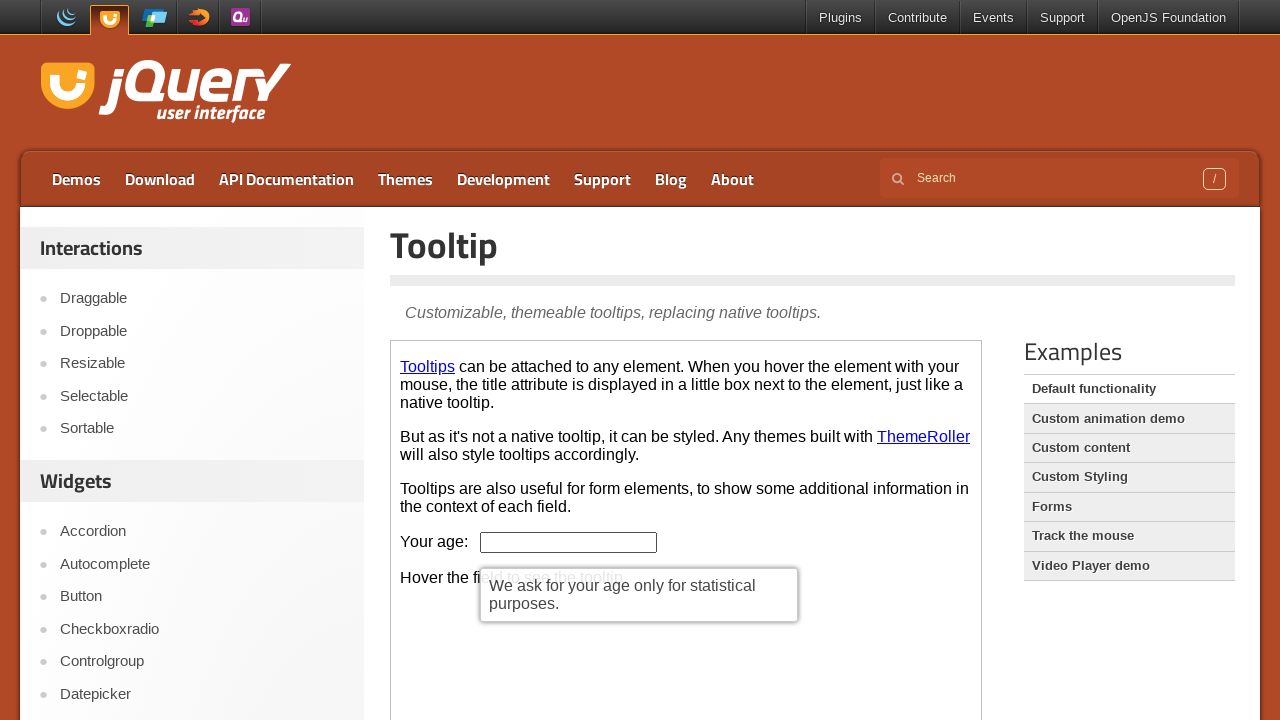

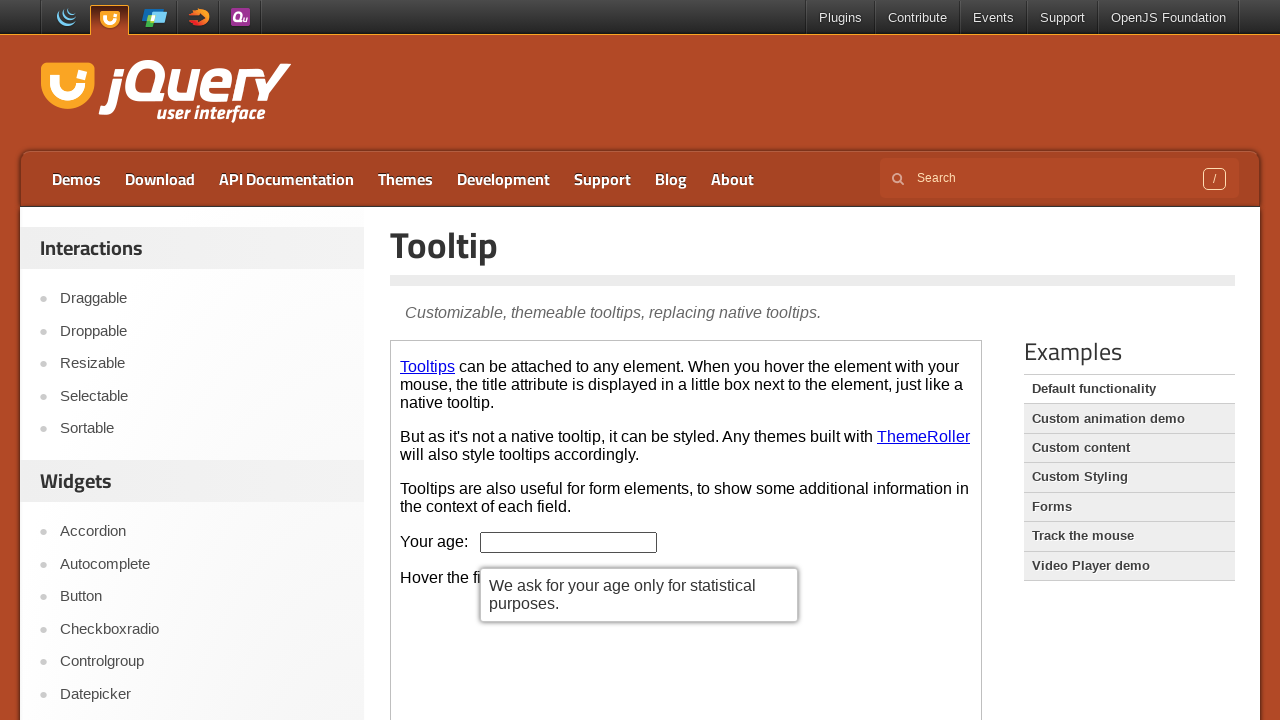